Tests alert handling with delay by clicking a button that triggers a delayed alert and accepting it

Starting URL: https://demoqa.com/alerts

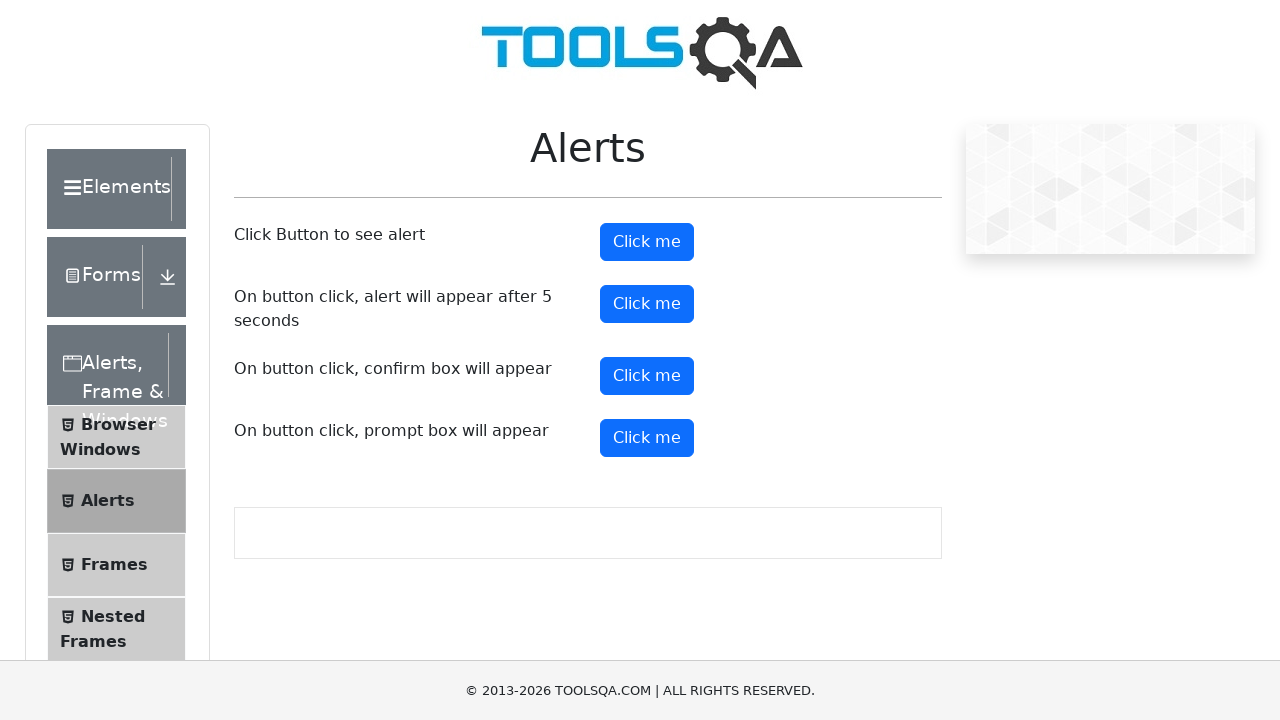

Set up dialog handler to accept alerts
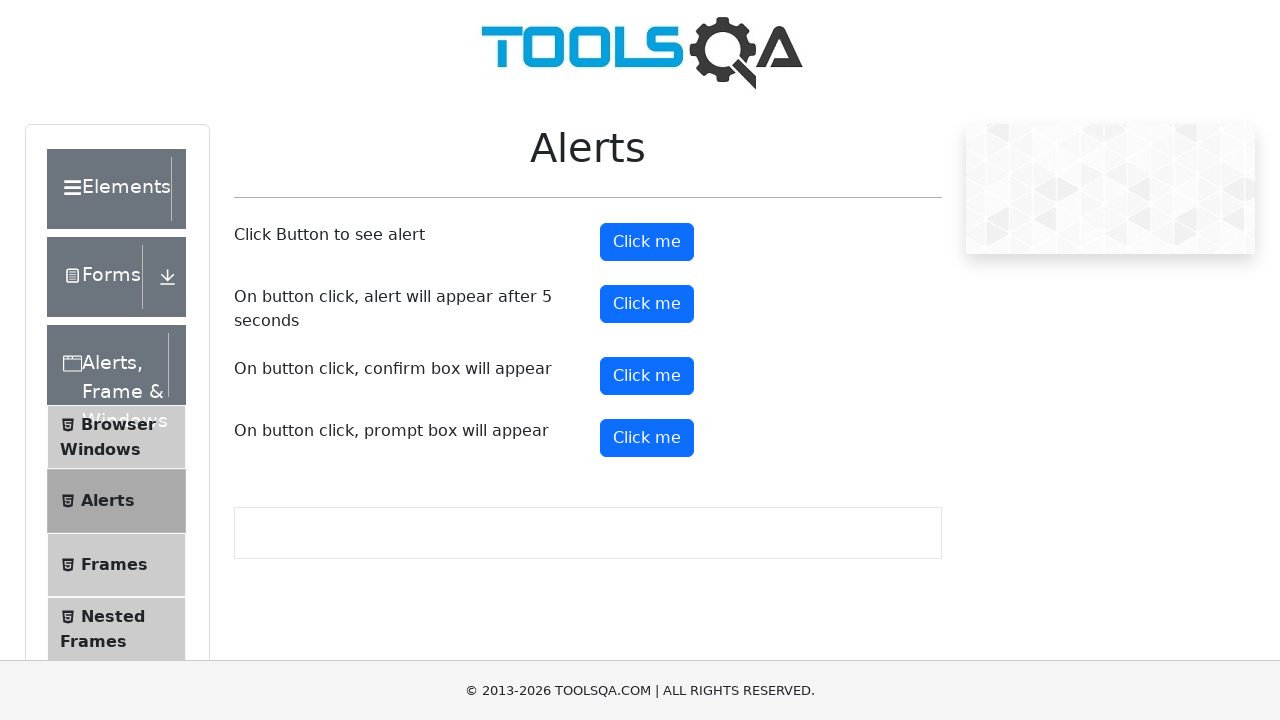

Clicked button to trigger delayed alert at (647, 304) on button#timerAlertButton
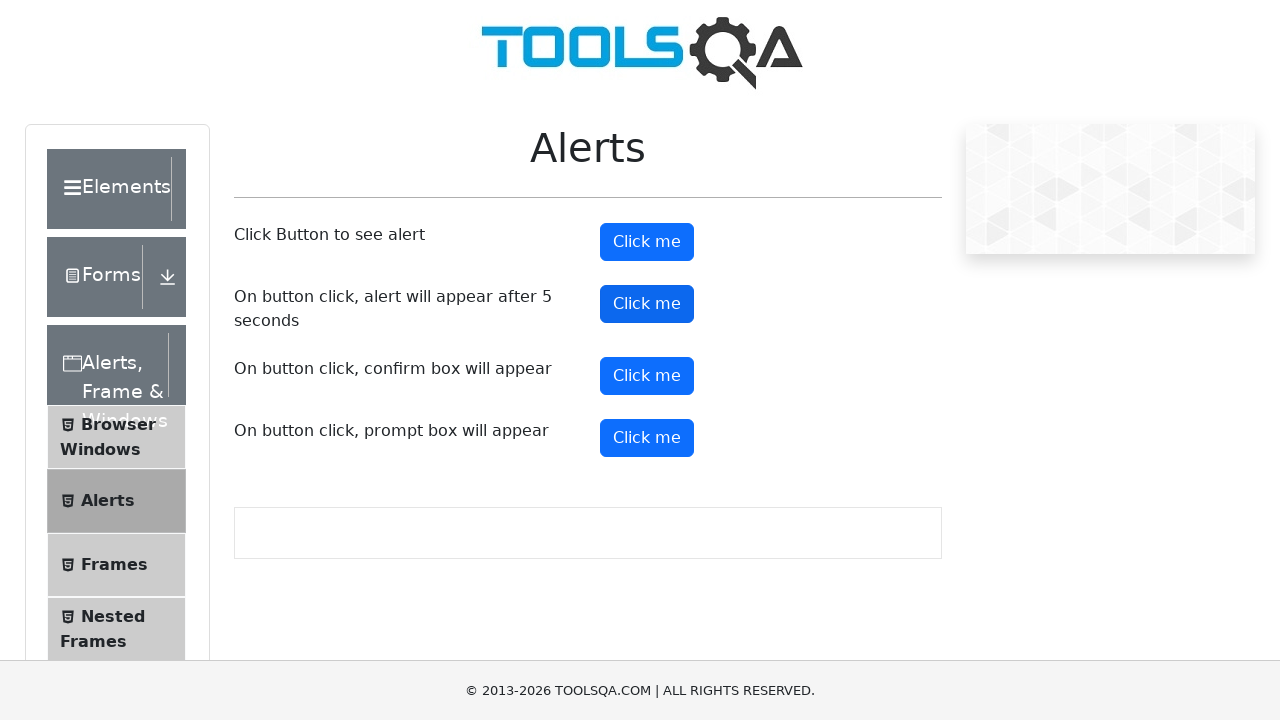

Waited 5 seconds for delayed alert to appear and be accepted
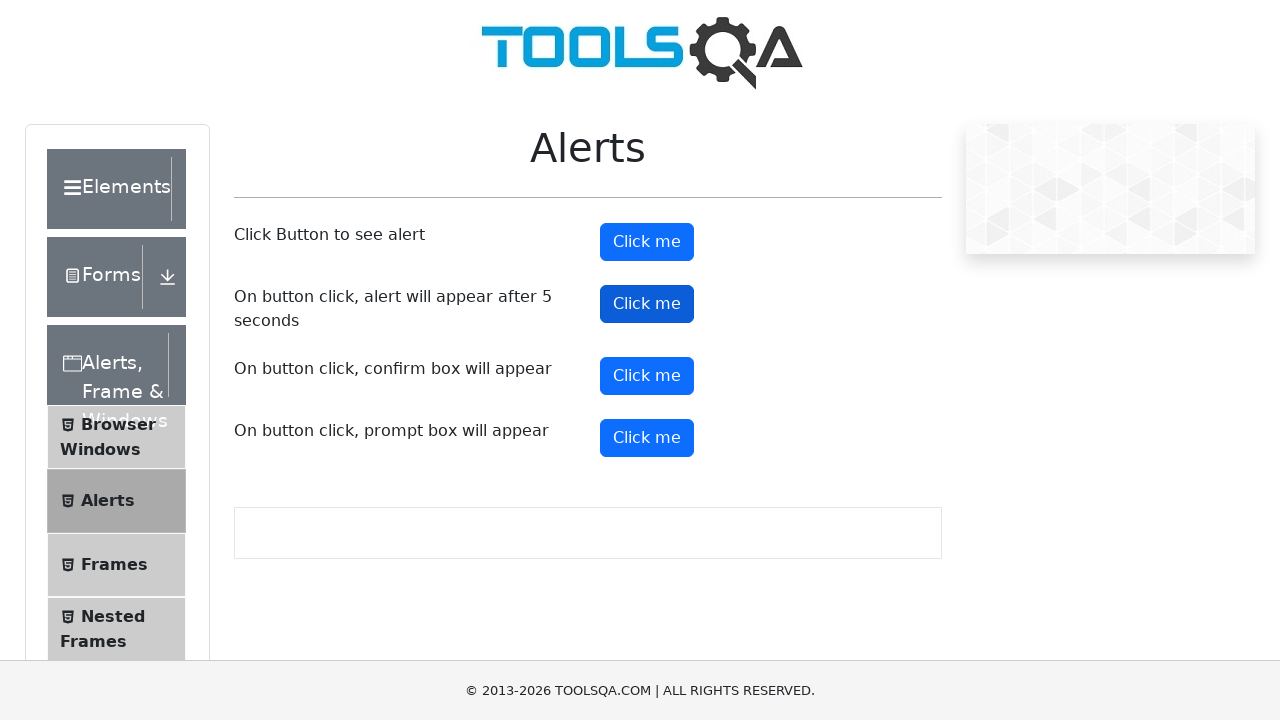

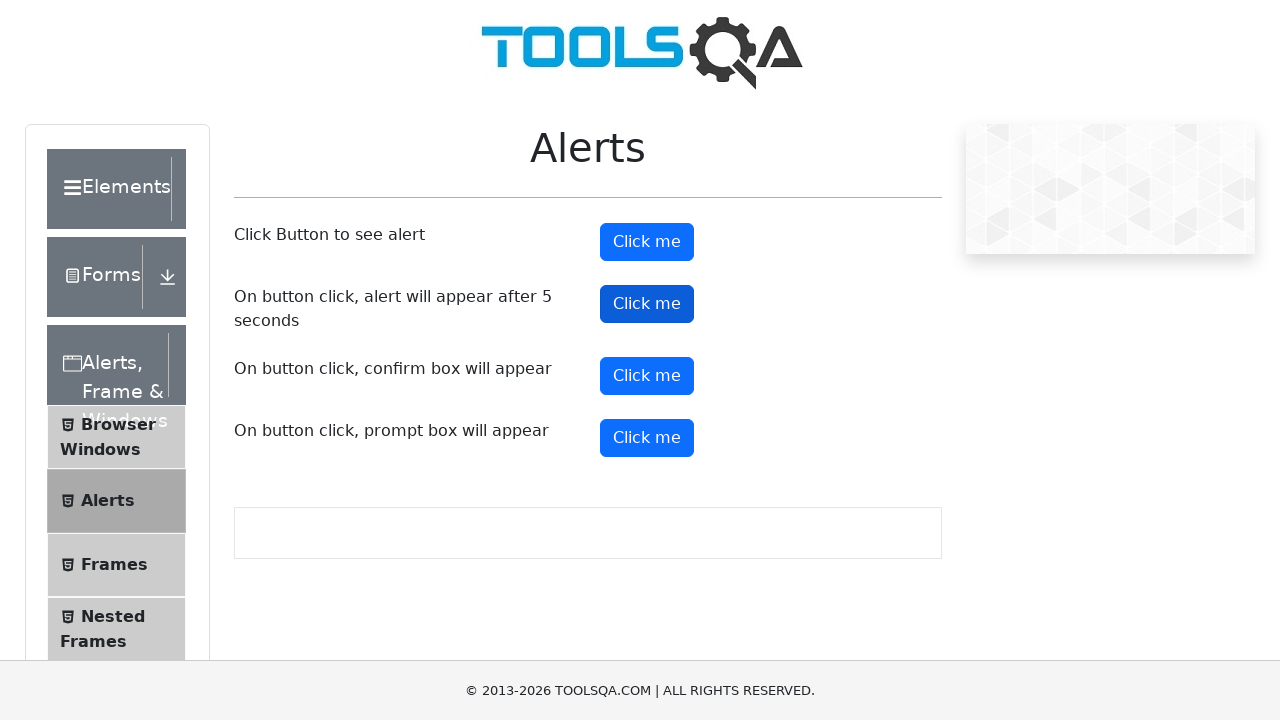